Tests a page with delayed element loading by waiting for a button to become clickable, clicking it, and verifying a success message appears

Starting URL: https://suninjuly.github.io/wait2.html

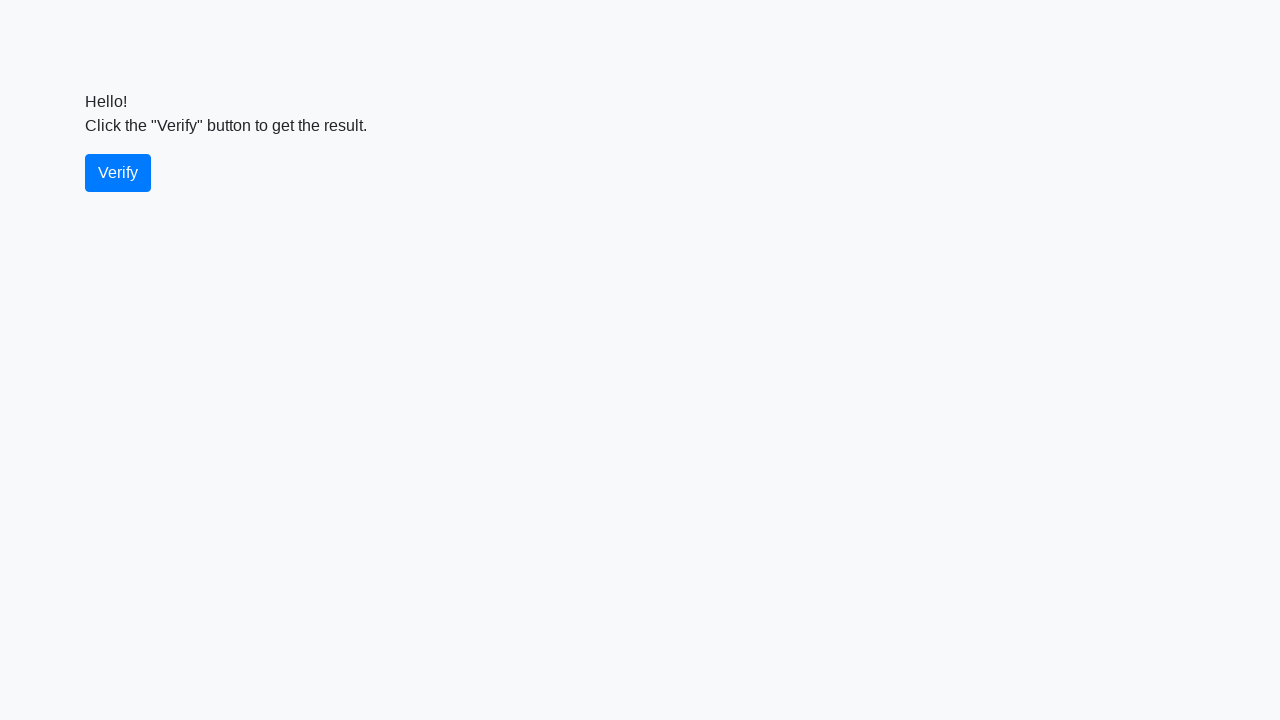

Navigated to wait2.html page
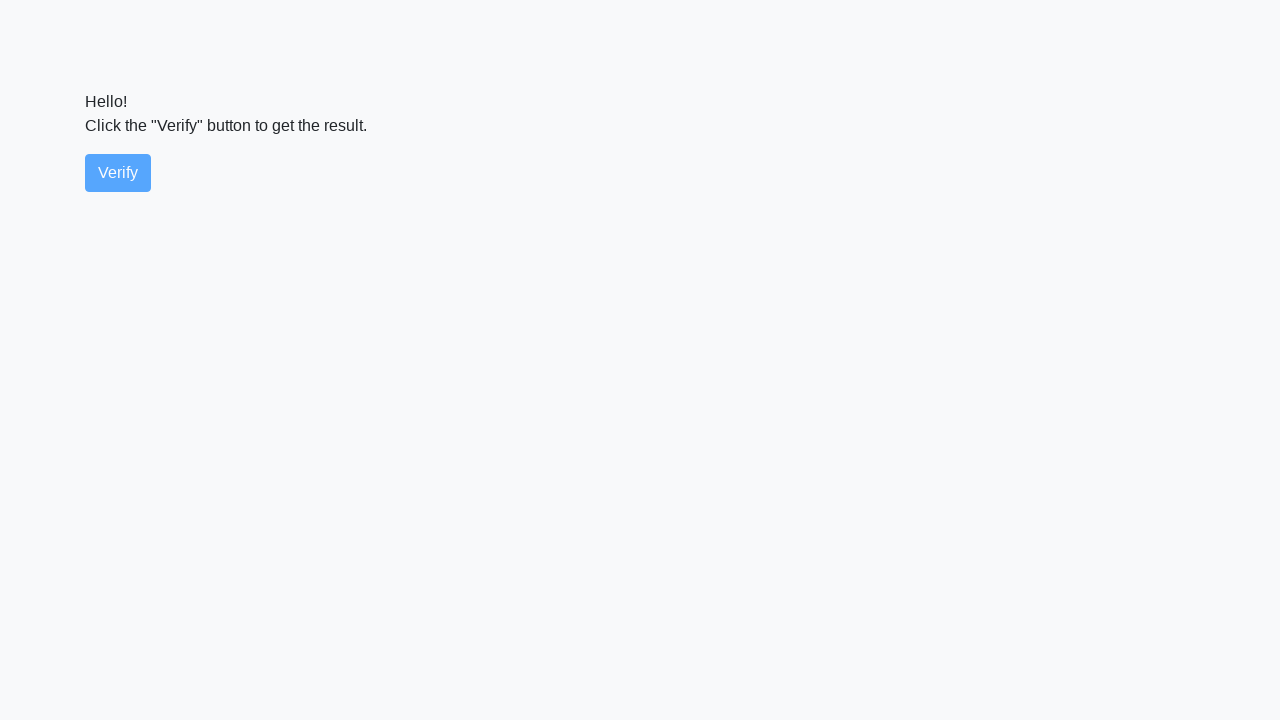

Clicked the verify button at (118, 173) on #verify
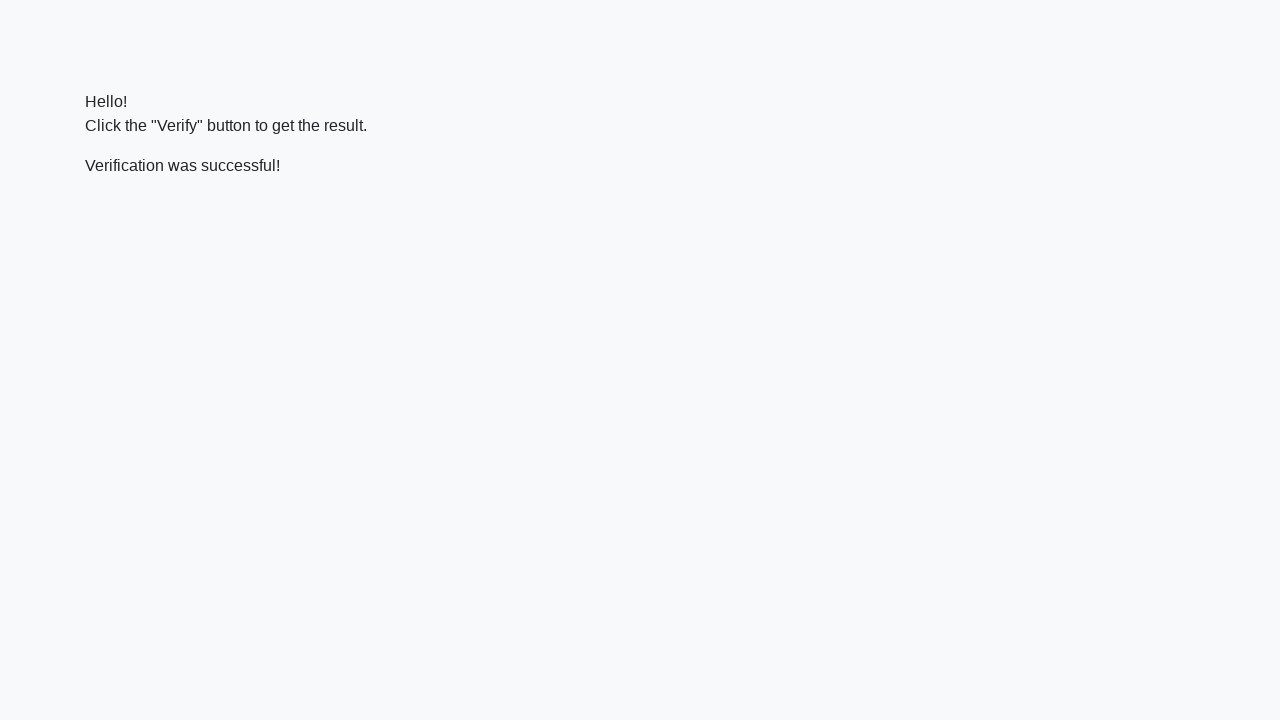

Located the verify message element
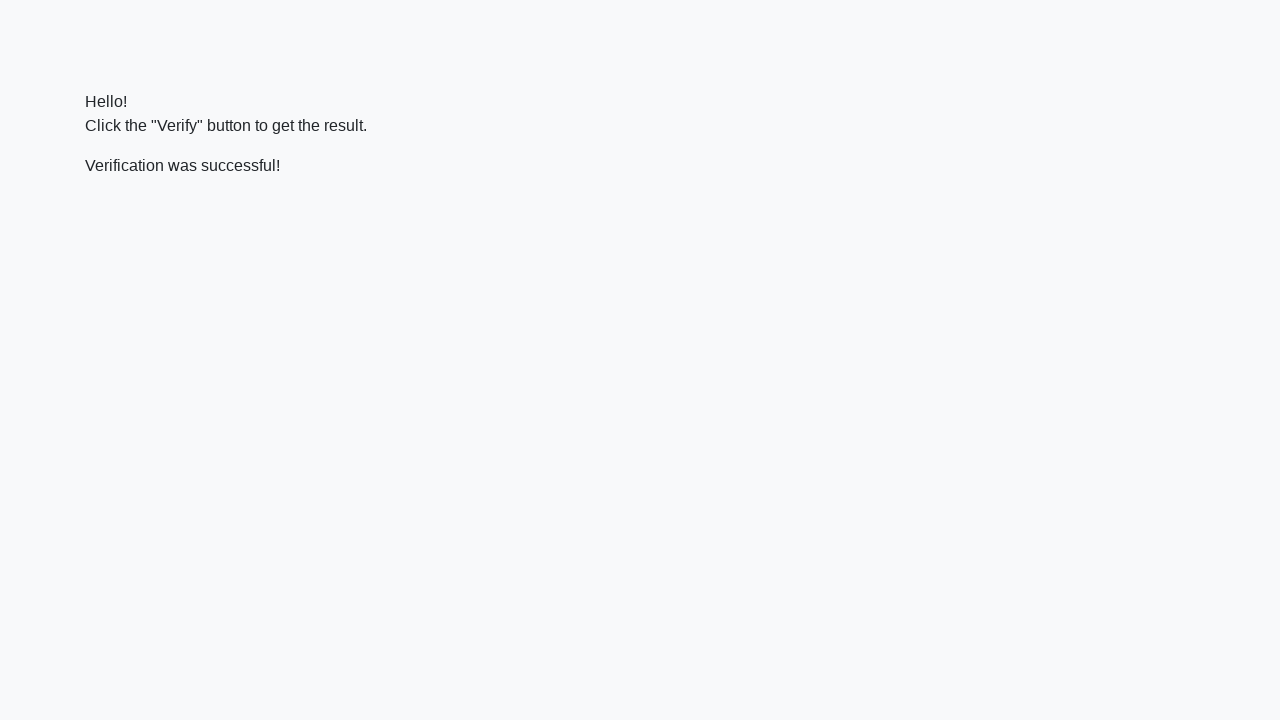

Success message became visible
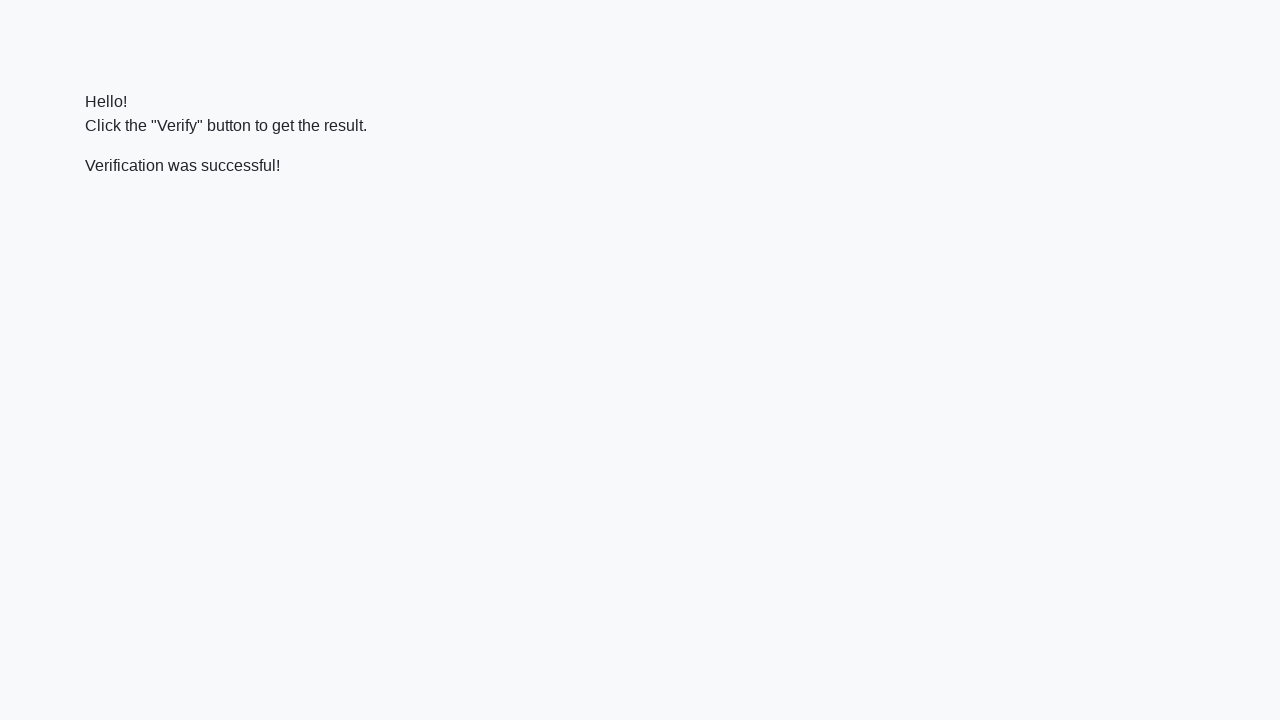

Verified success message contains 'successful'
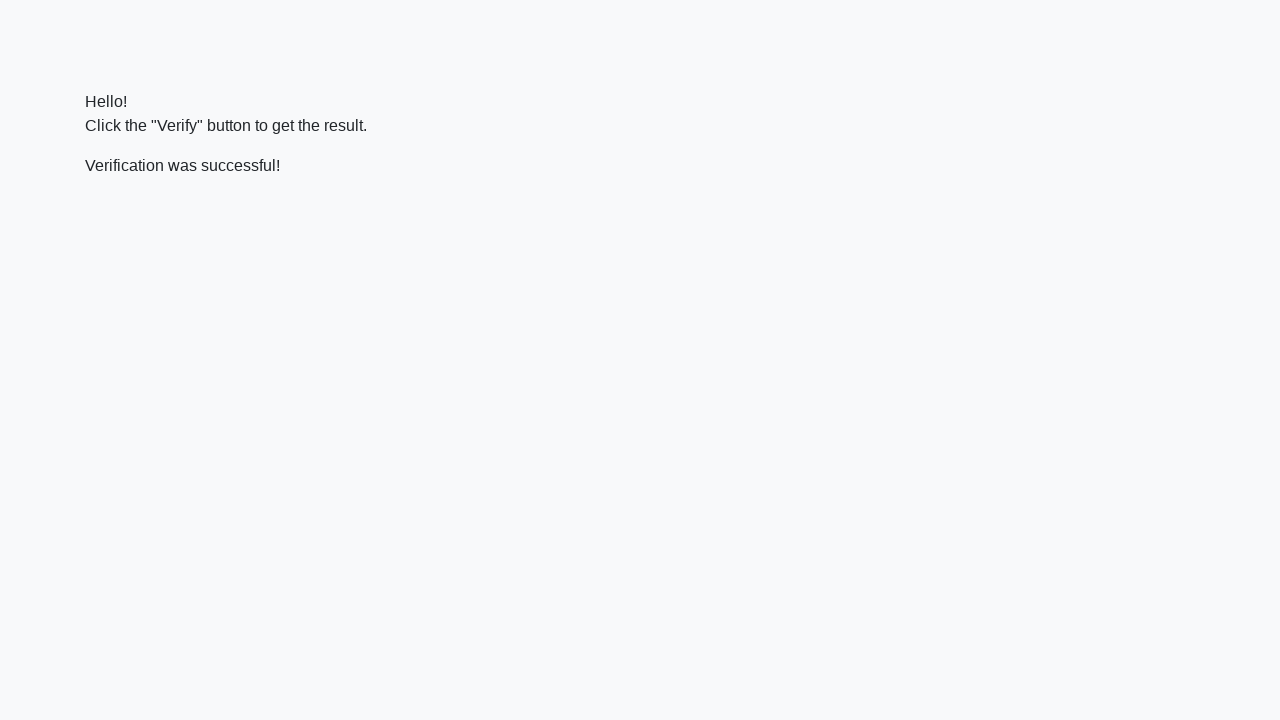

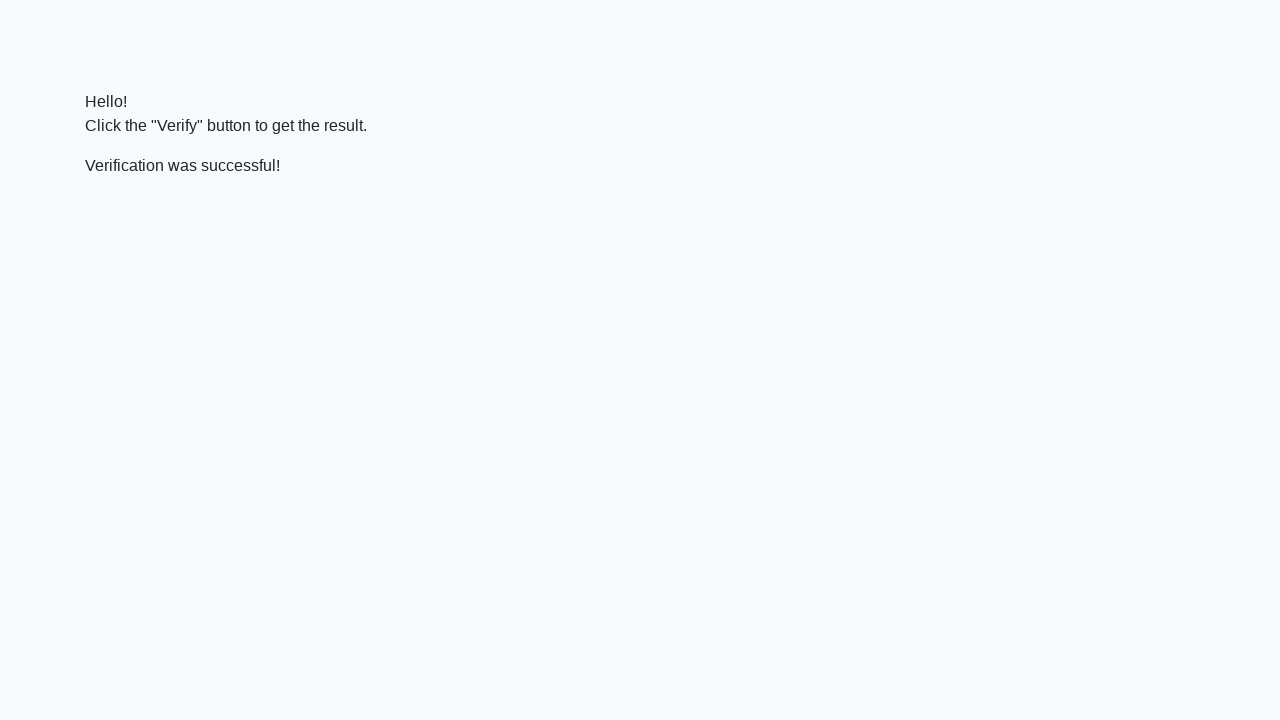